Tests mouse hover functionality on navigation menu items, hovering over up to 10 elements and clicking on JAVA when found

Starting URL: https://www.w3schools.com/

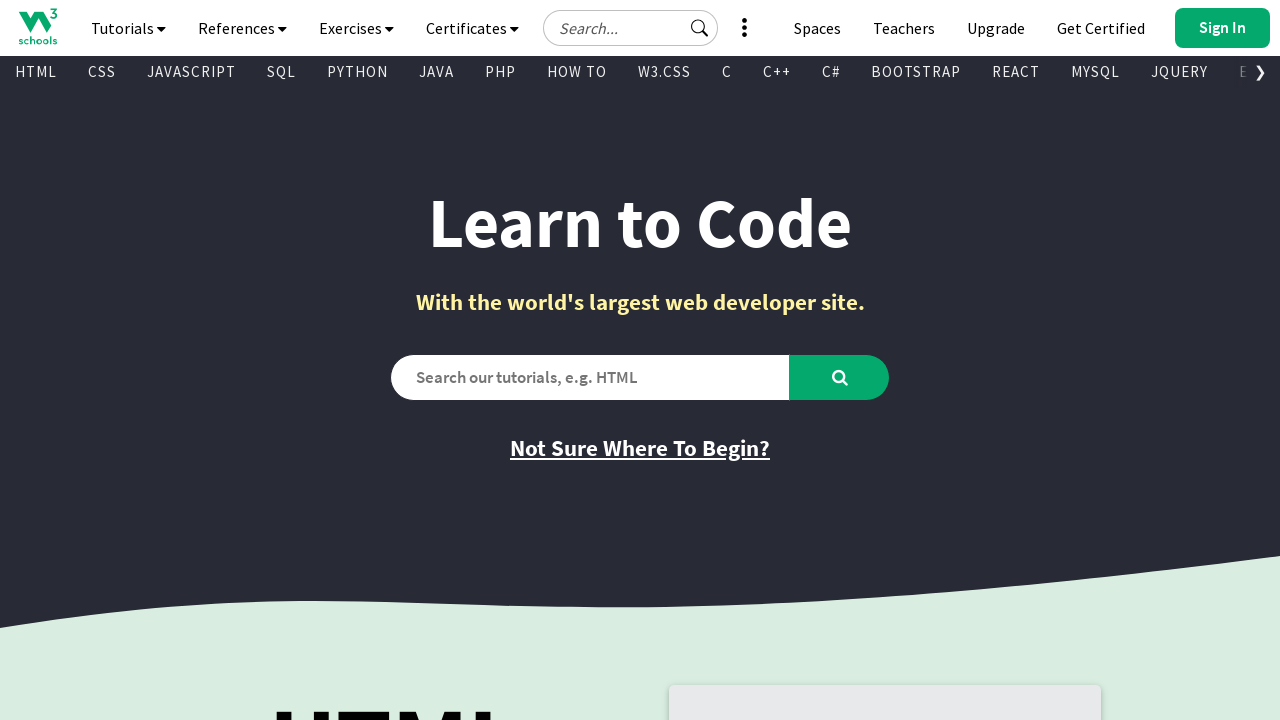

Navigated to https://www.w3schools.com/
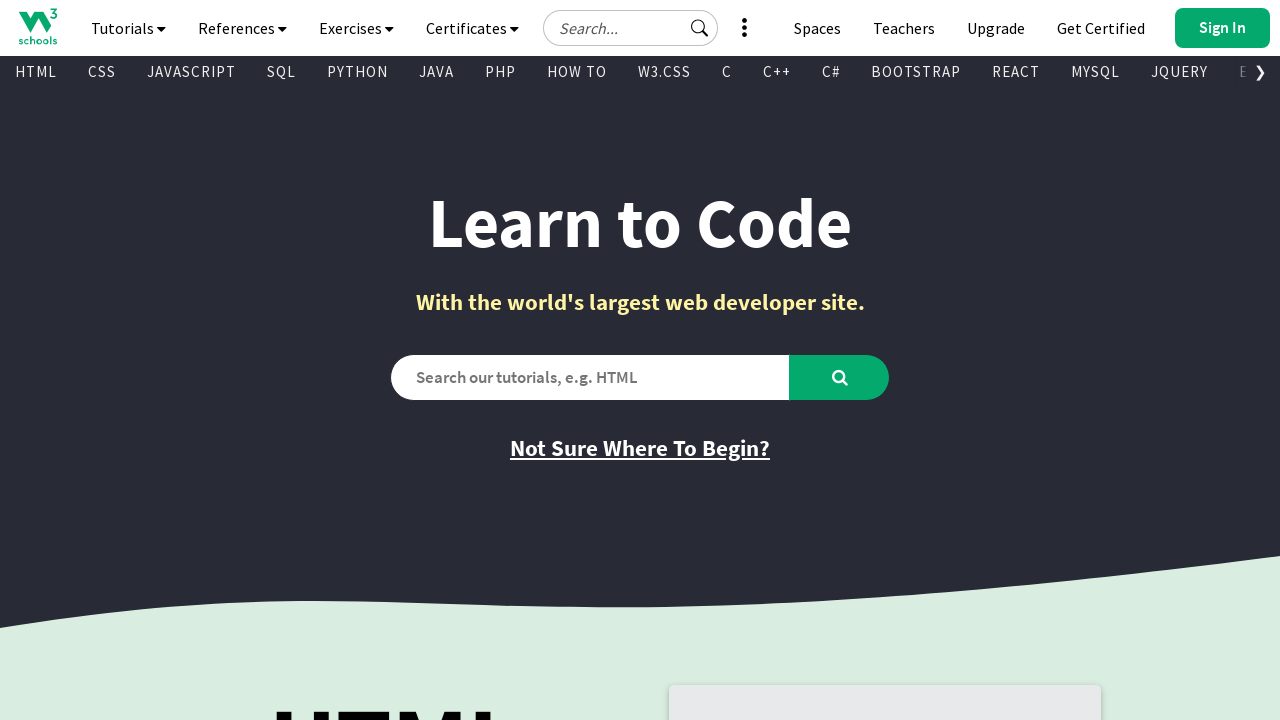

Hovered over navigation menu item 1 at (36, 72) on xpath=(//div[@id='subtopnav']/a)[1]
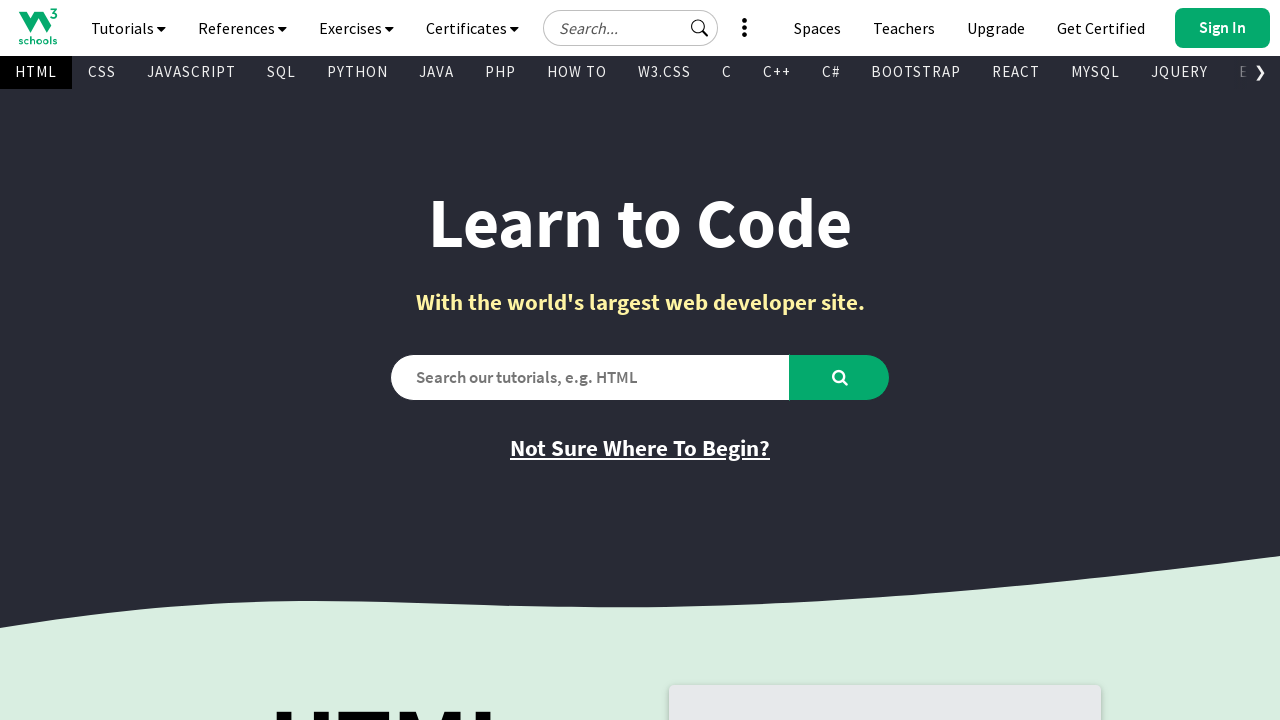

Waited 1 second after hovering over item 1
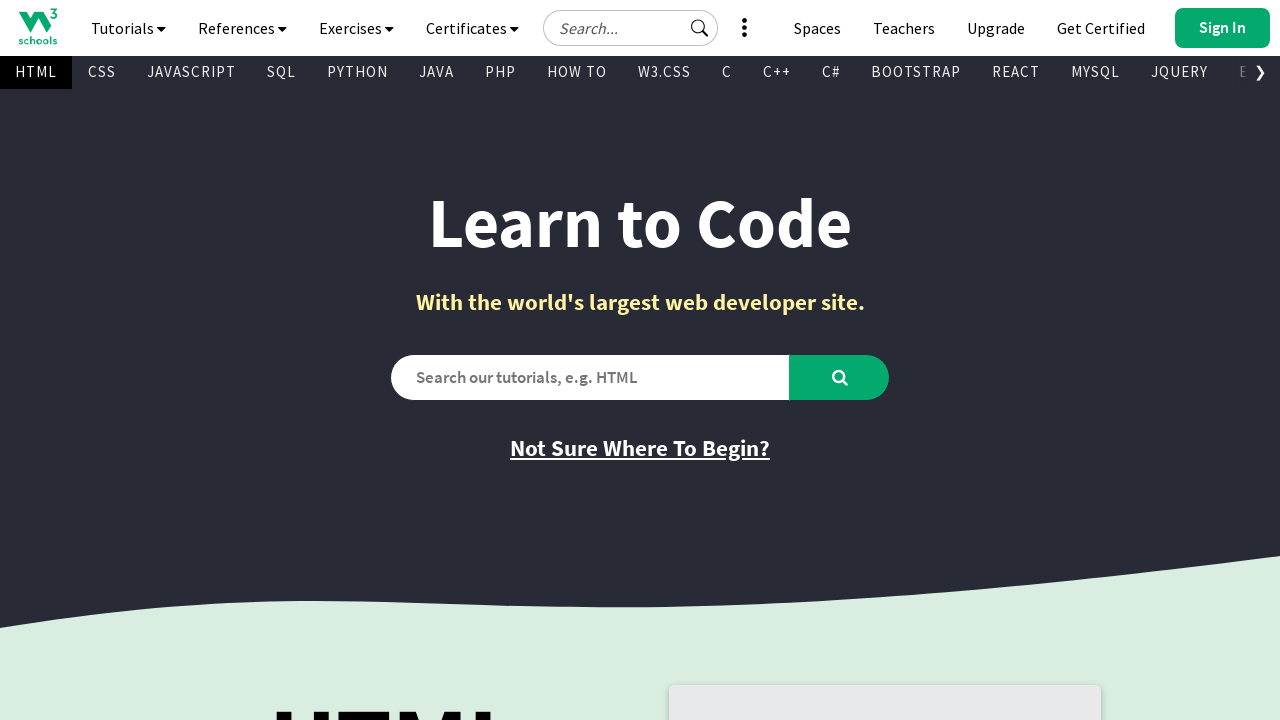

Retrieved text content from navigation item 1: 'HTML'
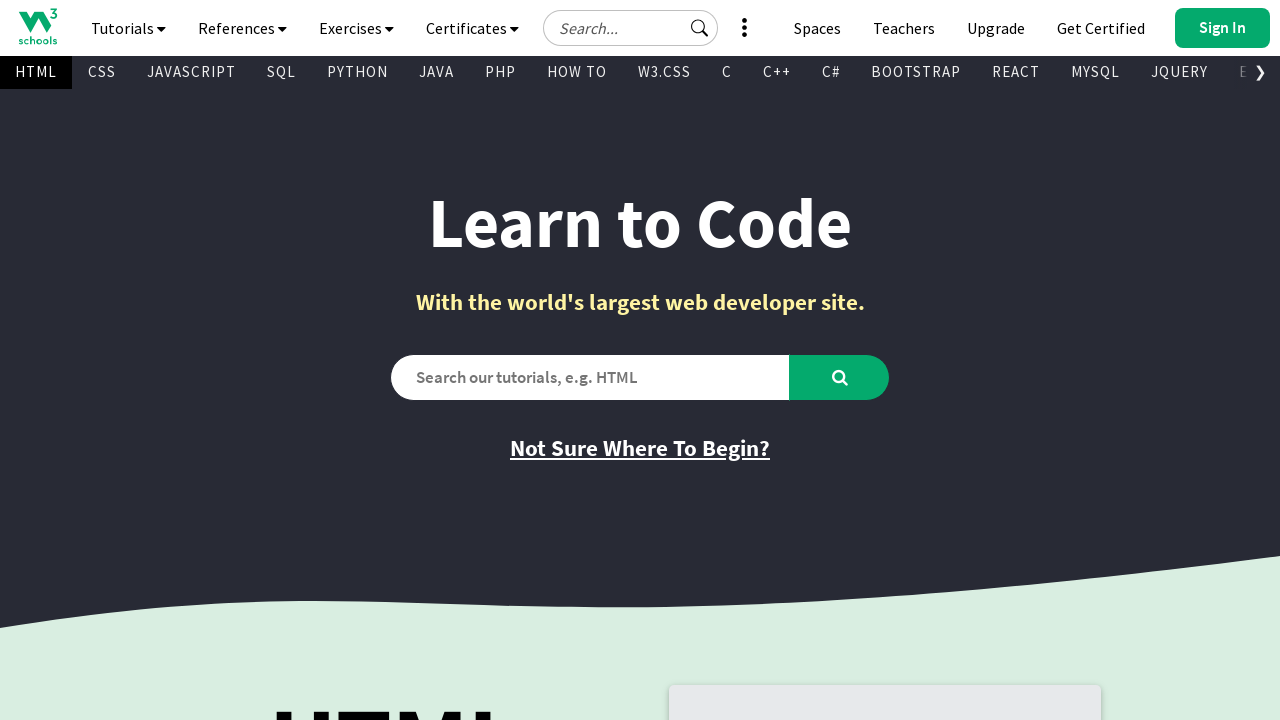

Hovered over navigation menu item 2 at (102, 72) on xpath=(//div[@id='subtopnav']/a)[2]
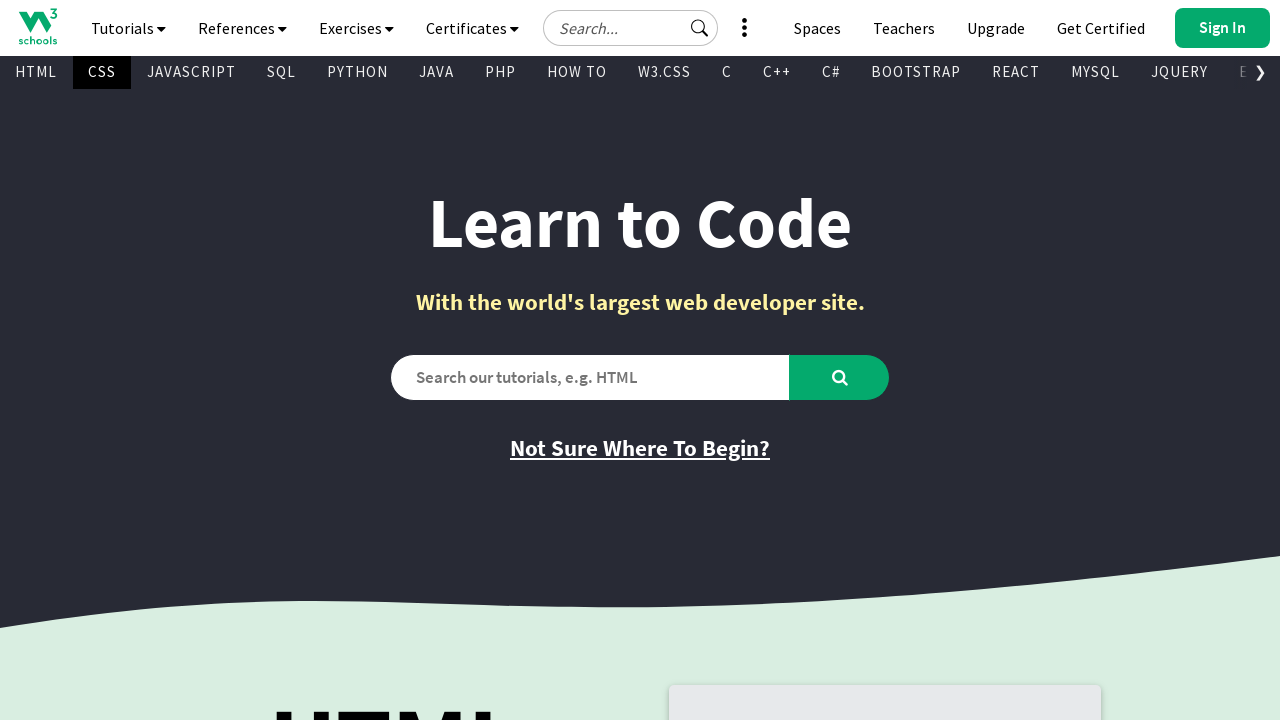

Waited 1 second after hovering over item 2
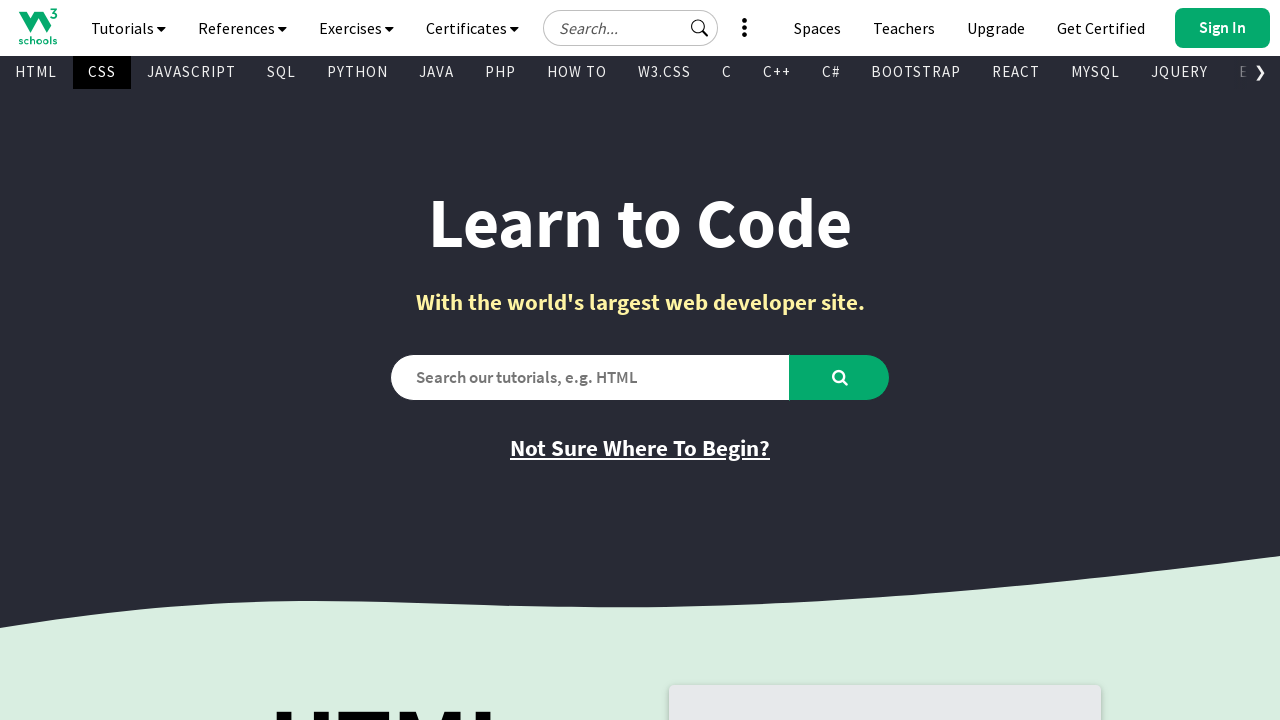

Retrieved text content from navigation item 2: 'CSS'
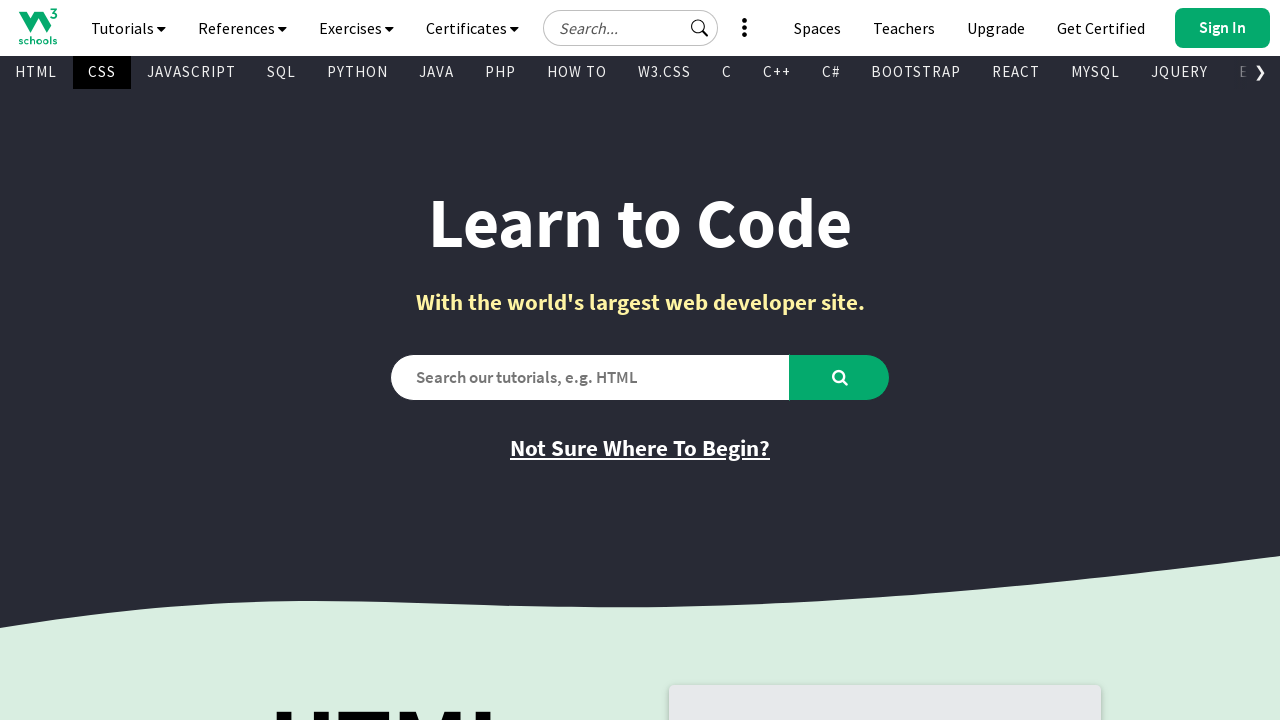

Hovered over navigation menu item 3 at (192, 72) on xpath=(//div[@id='subtopnav']/a)[3]
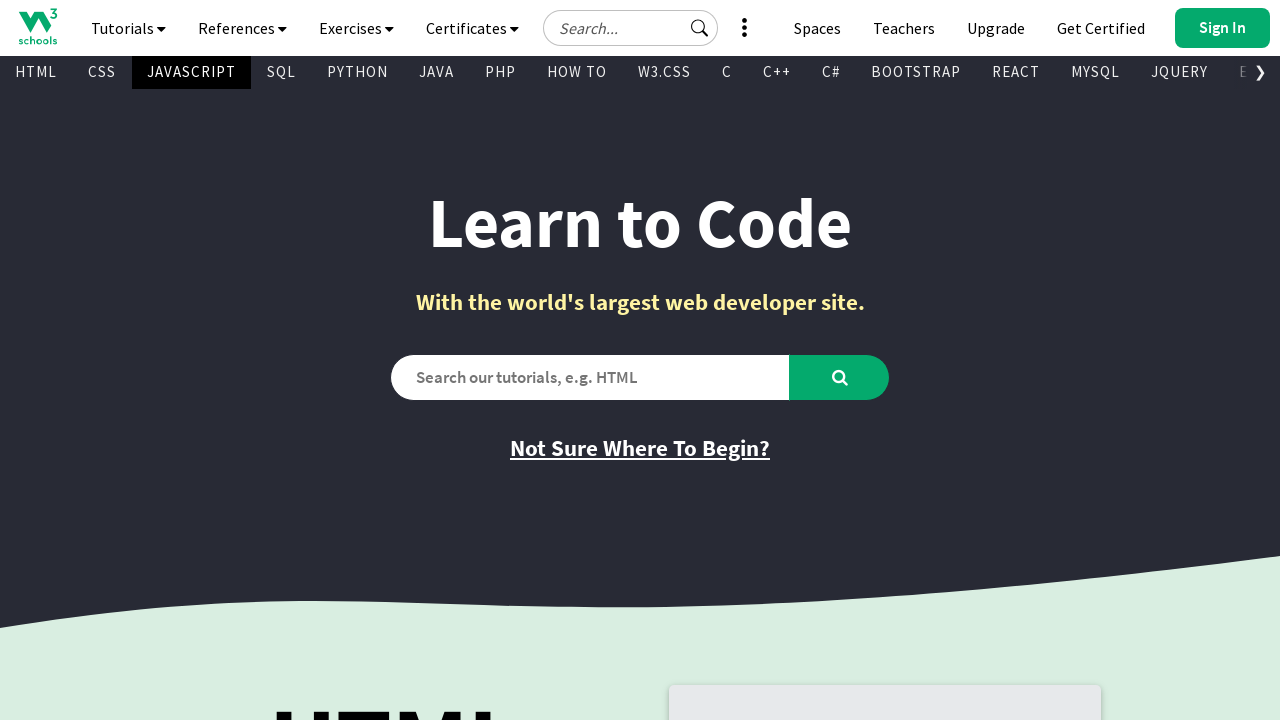

Waited 1 second after hovering over item 3
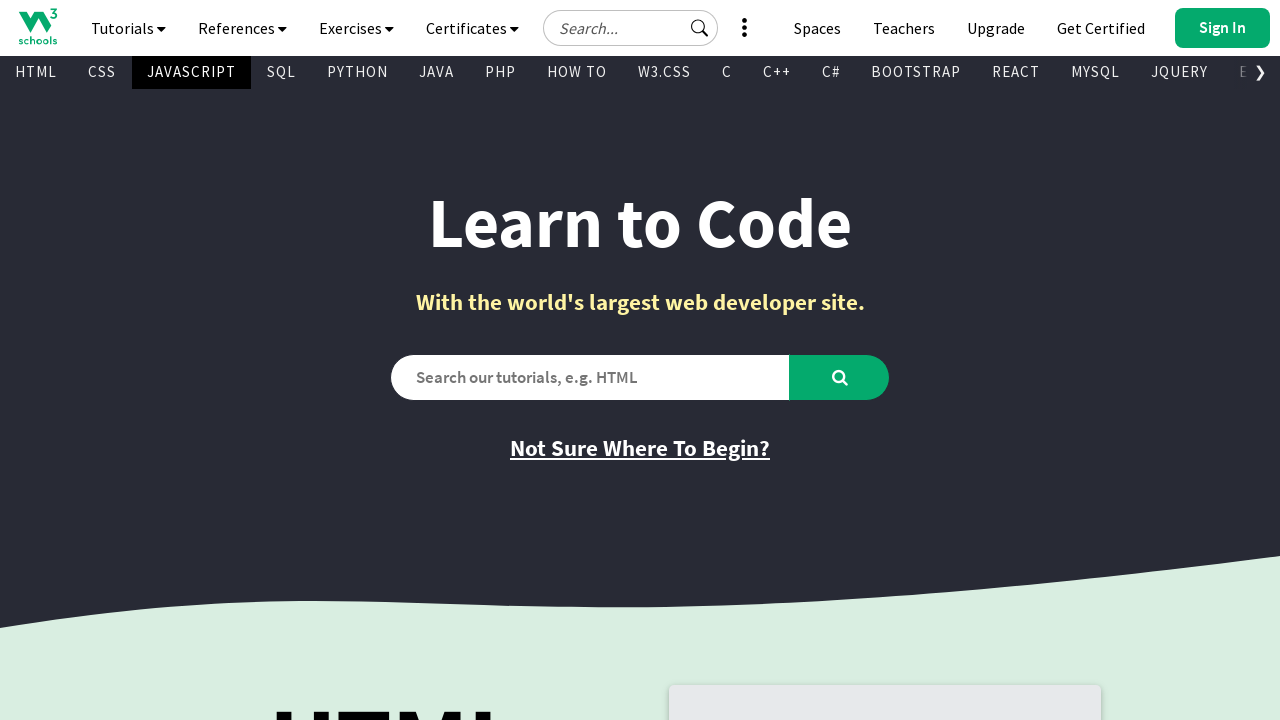

Retrieved text content from navigation item 3: 'JAVASCRIPT'
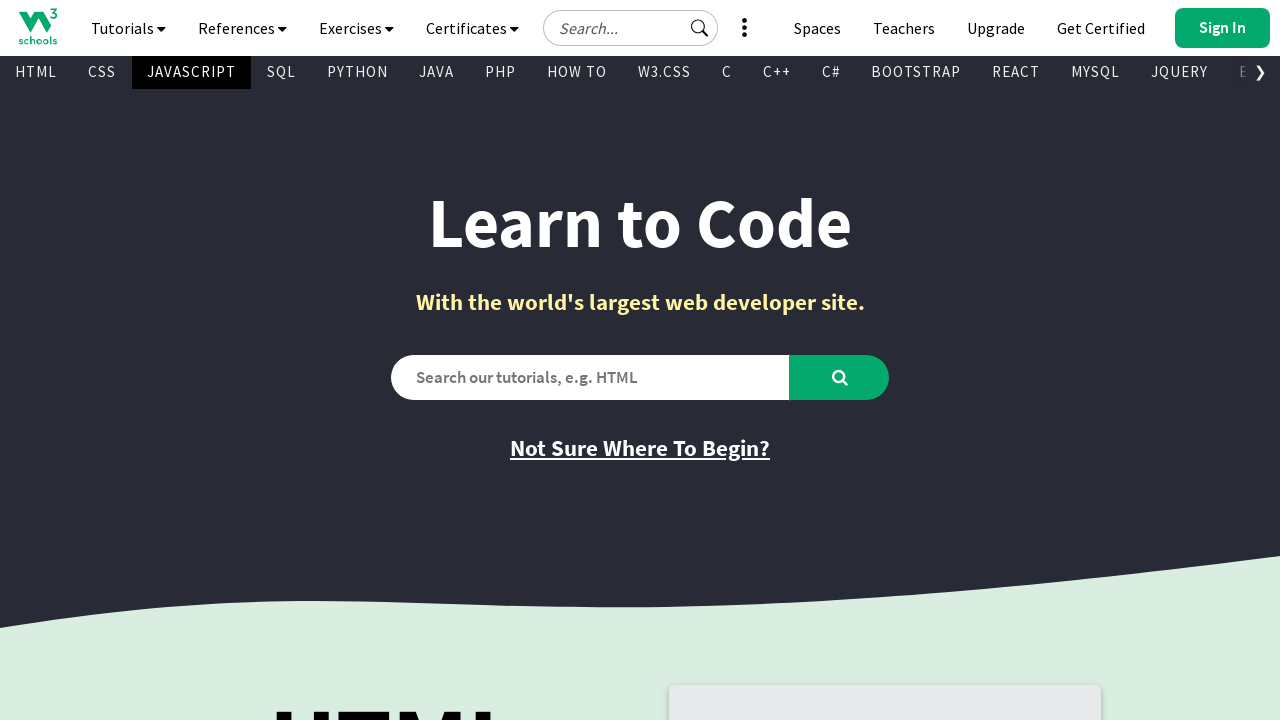

Hovered over navigation menu item 4 at (282, 72) on xpath=(//div[@id='subtopnav']/a)[4]
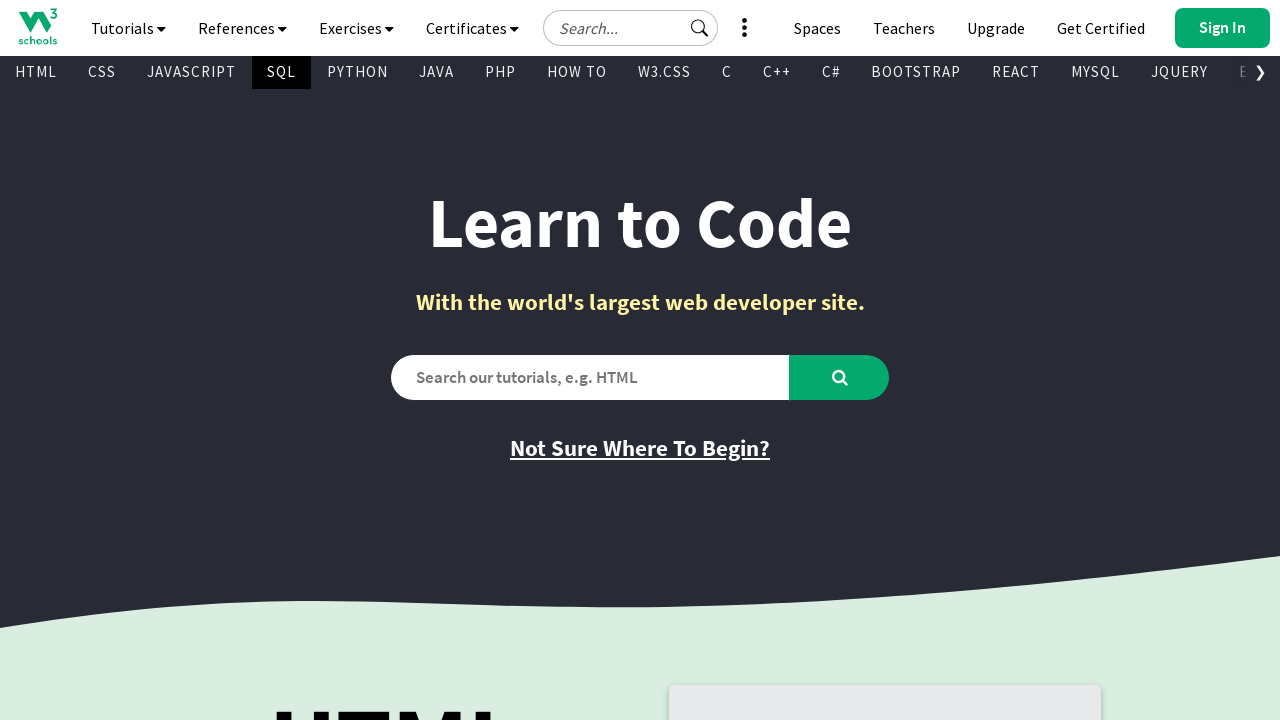

Waited 1 second after hovering over item 4
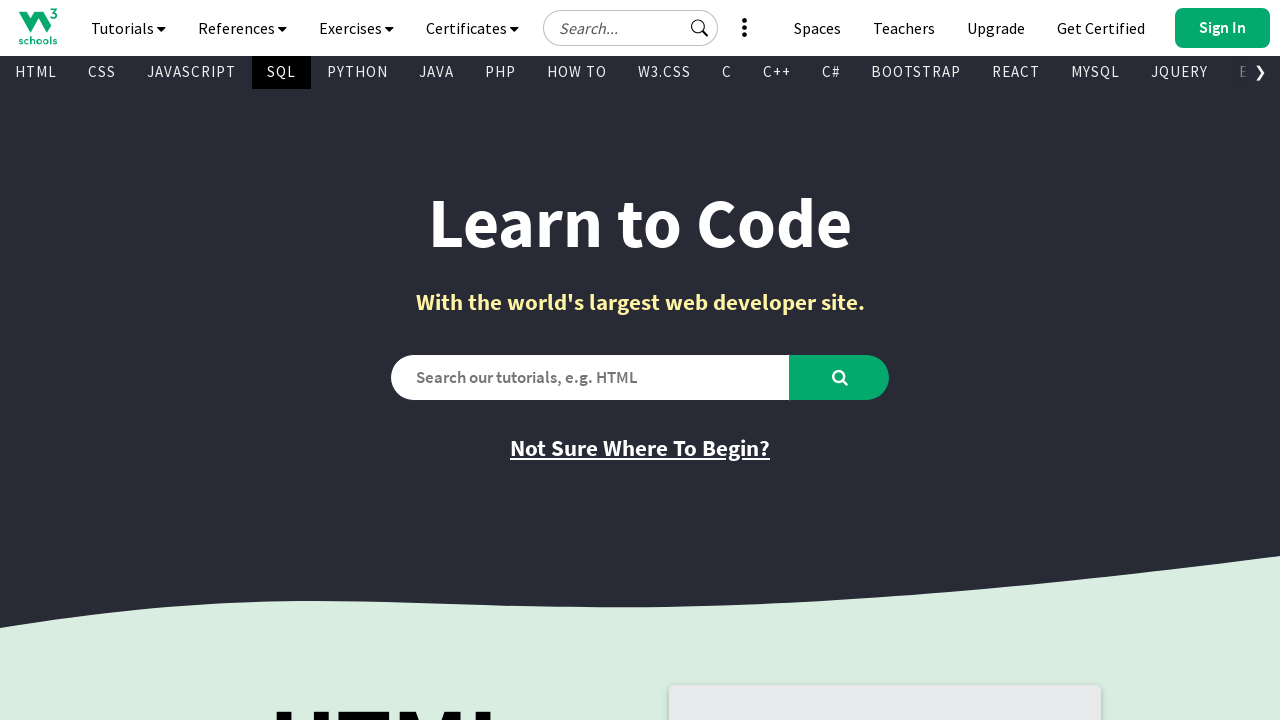

Retrieved text content from navigation item 4: 'SQL'
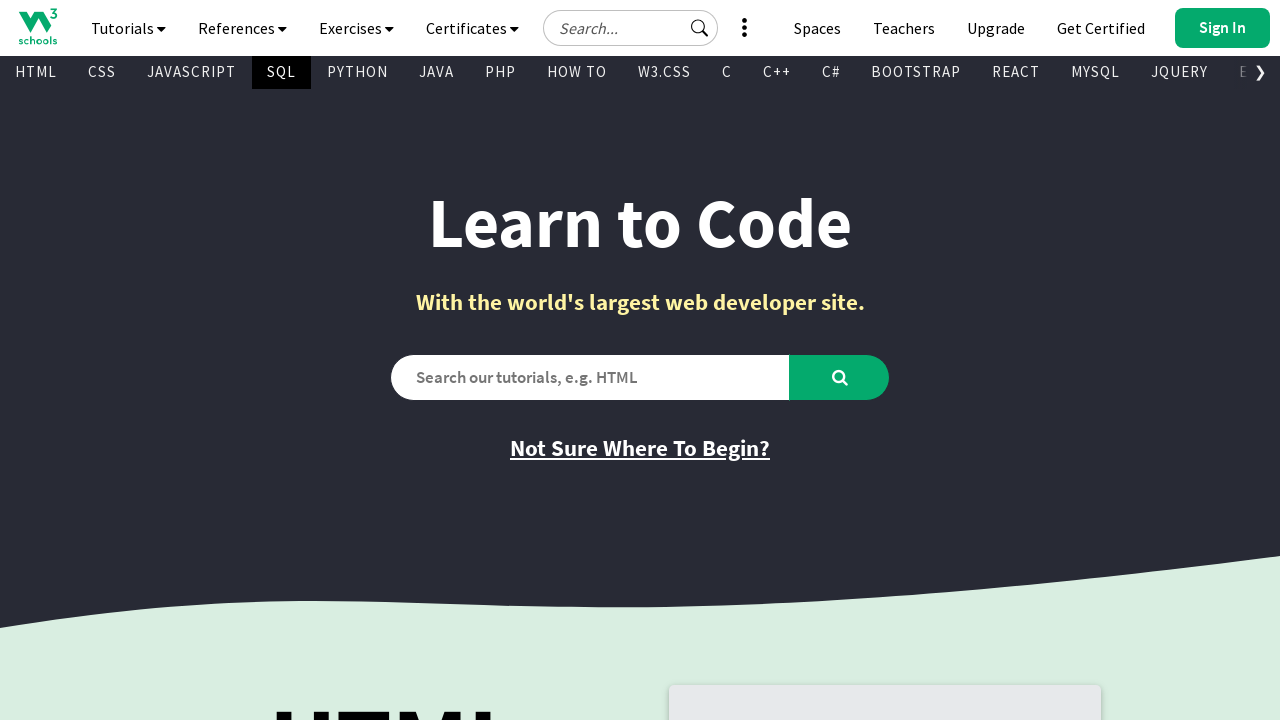

Hovered over navigation menu item 5 at (358, 72) on xpath=(//div[@id='subtopnav']/a)[5]
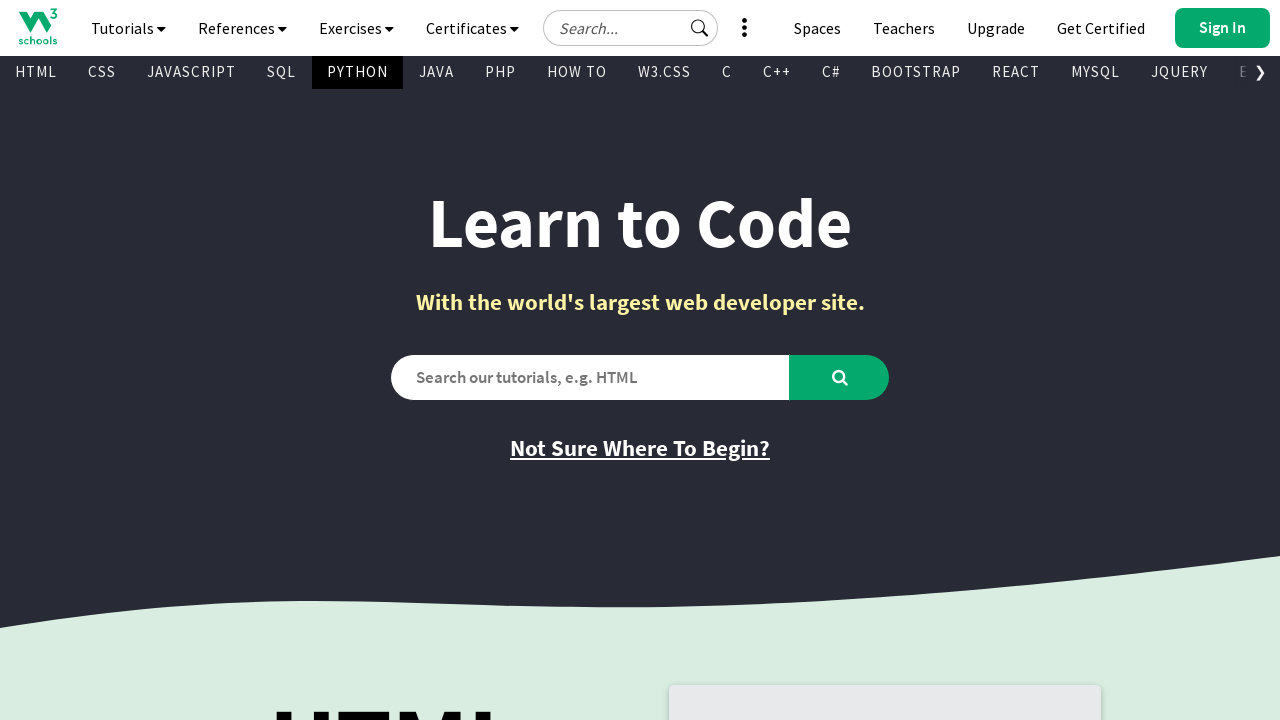

Waited 1 second after hovering over item 5
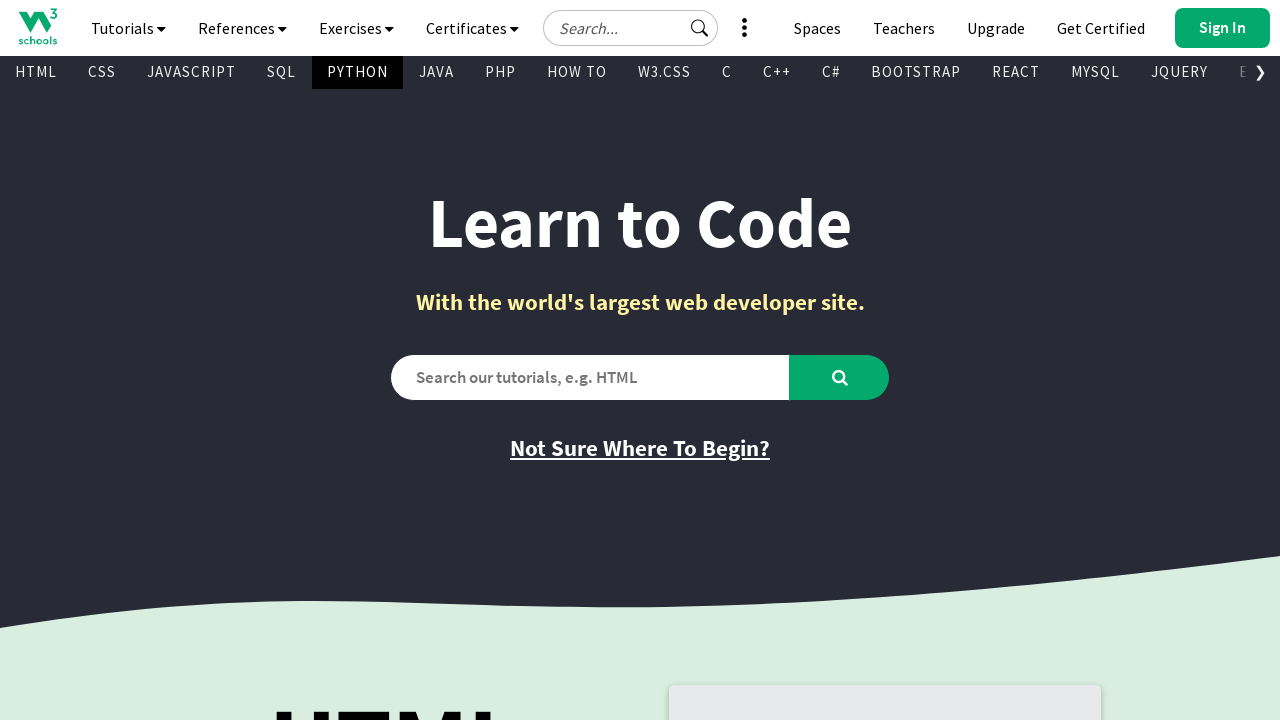

Retrieved text content from navigation item 5: 'PYTHON'
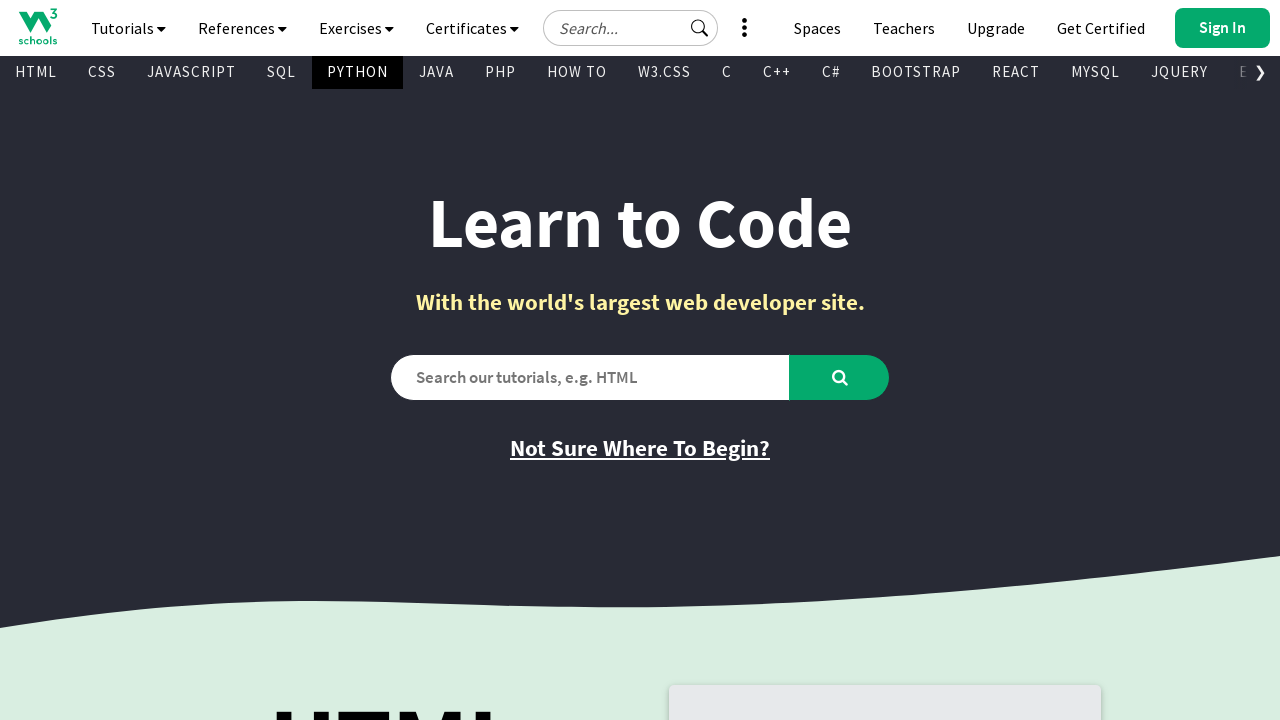

Hovered over navigation menu item 6 at (436, 72) on xpath=(//div[@id='subtopnav']/a)[6]
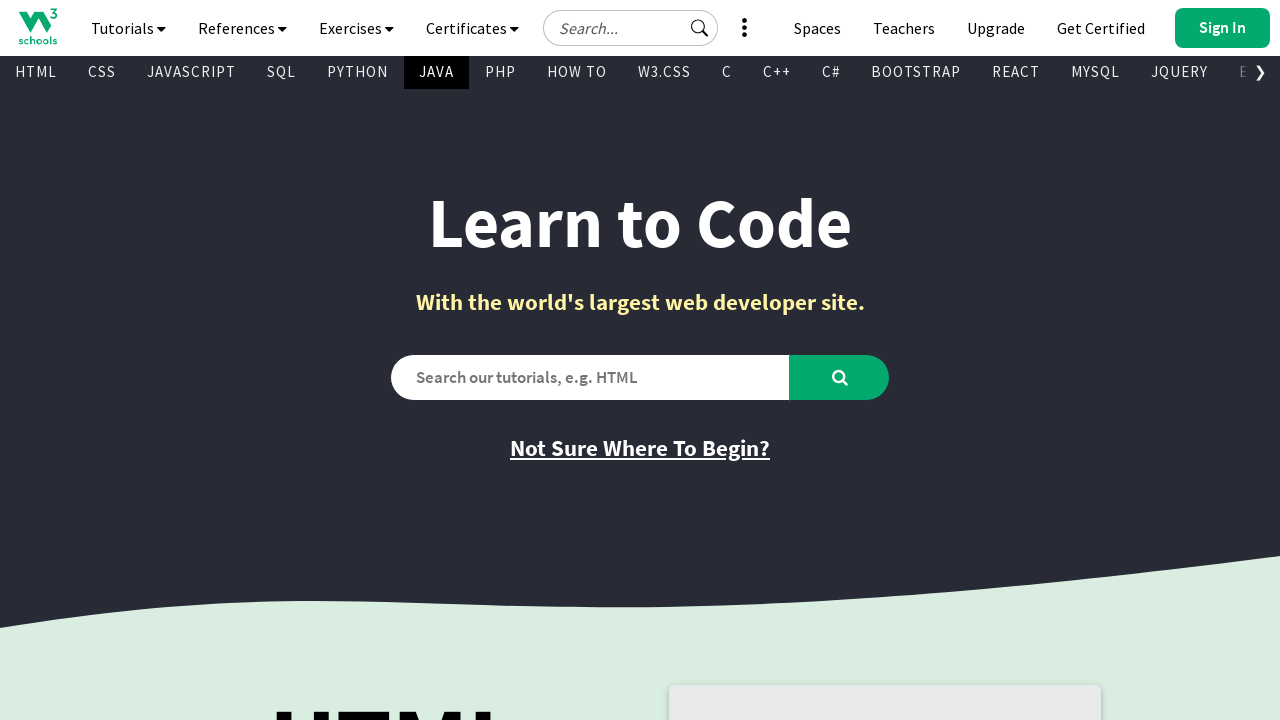

Waited 1 second after hovering over item 6
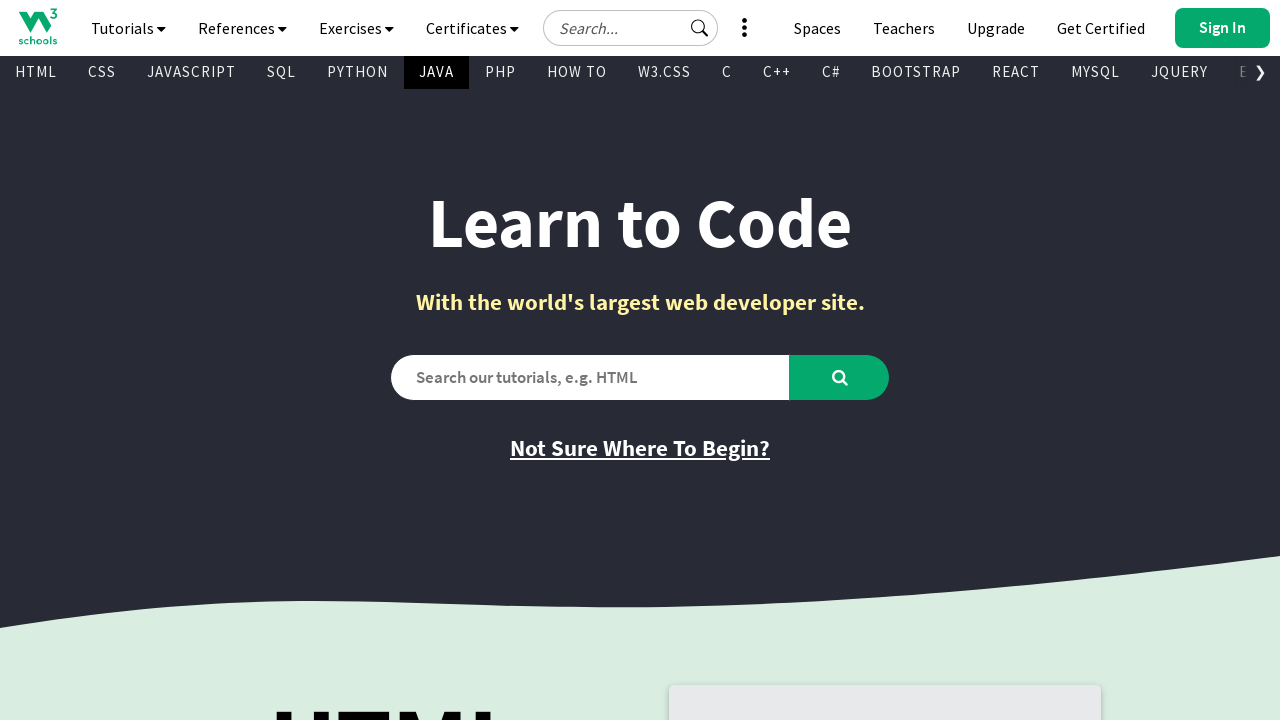

Retrieved text content from navigation item 6: 'JAVA'
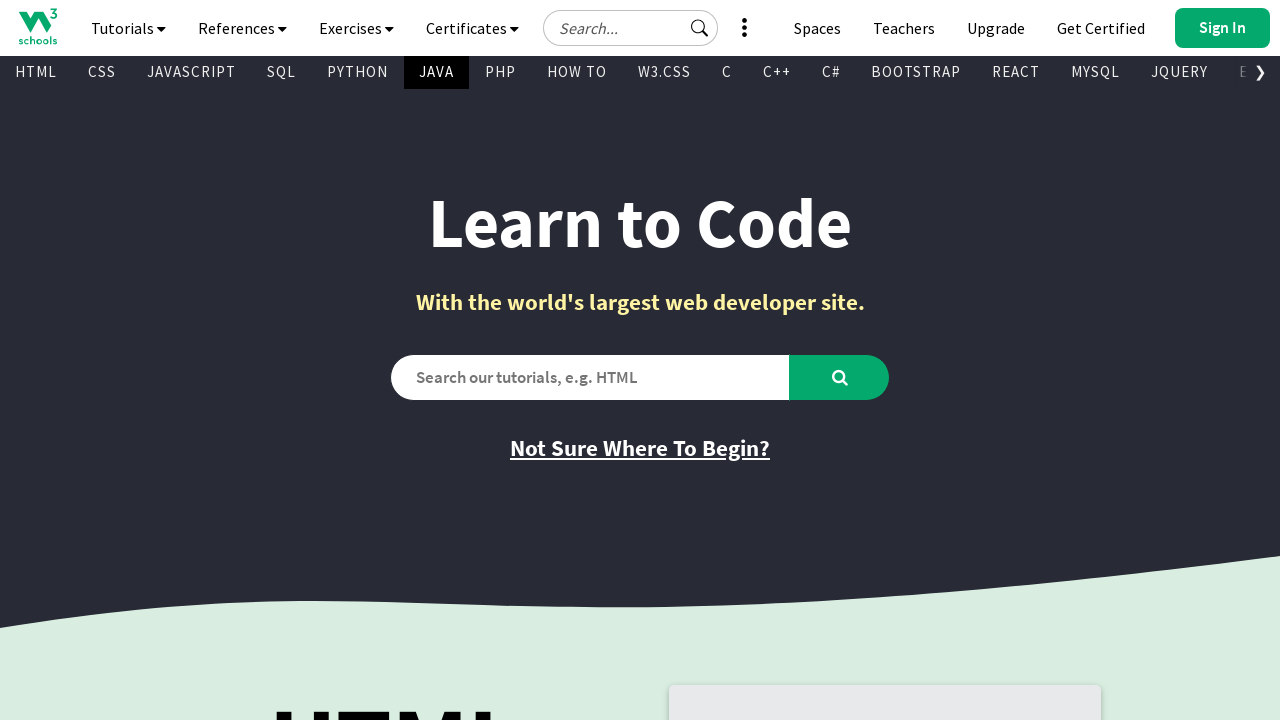

Clicked on JAVA navigation menu item at (436, 72) on xpath=(//div[@id='subtopnav']/a)[6]
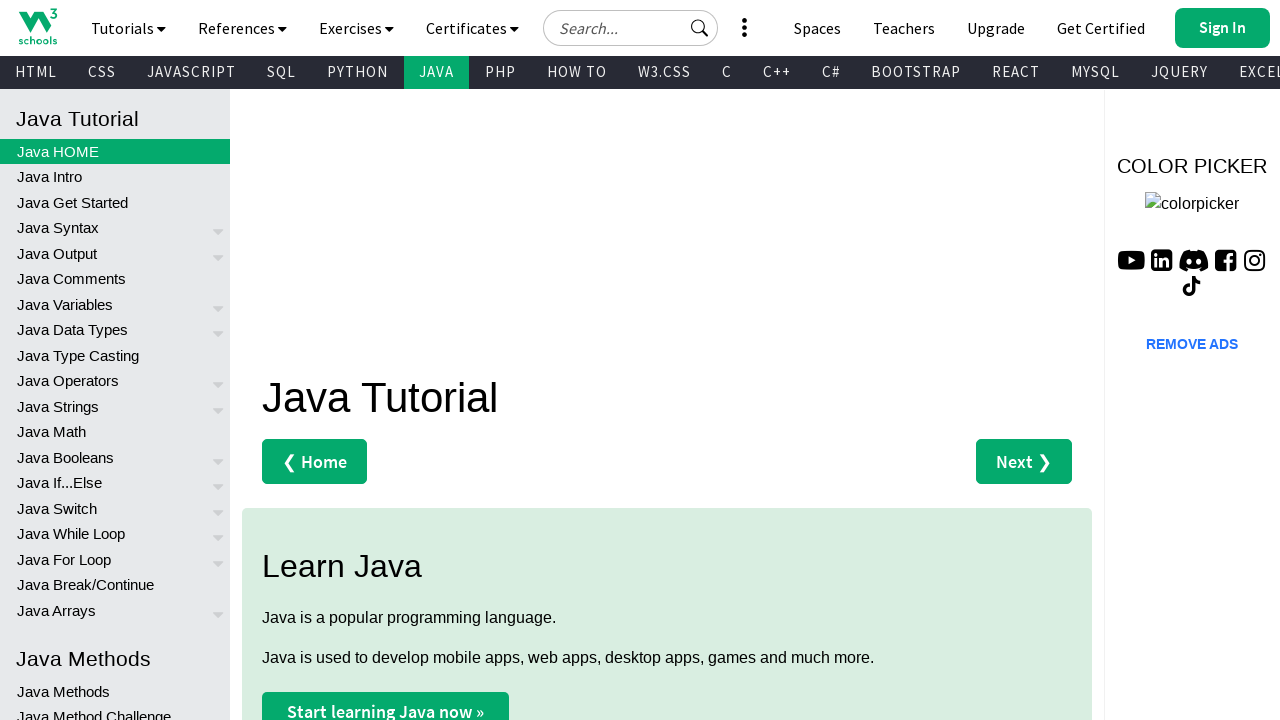

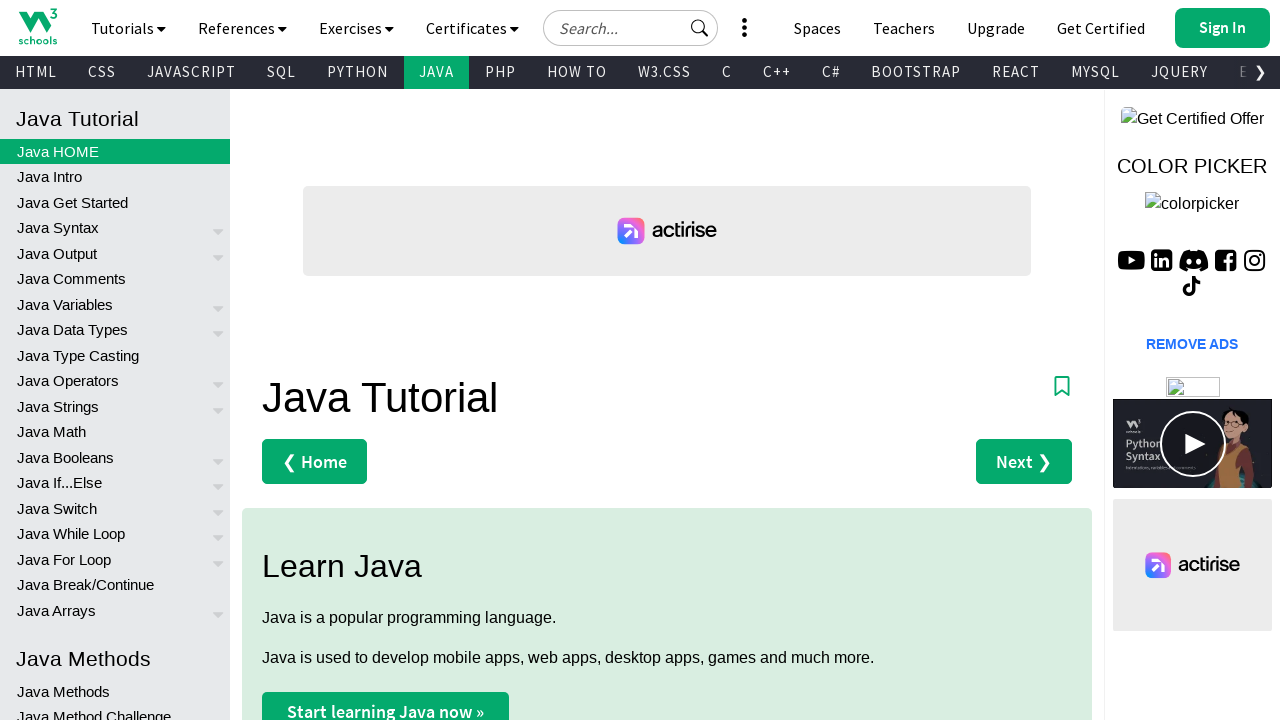